Tests checkbox functionality by checking and unchecking a checkbox, verifying its state, and counting total checkboxes on the page

Starting URL: https://rahulshettyacademy.com/AutomationPractice/

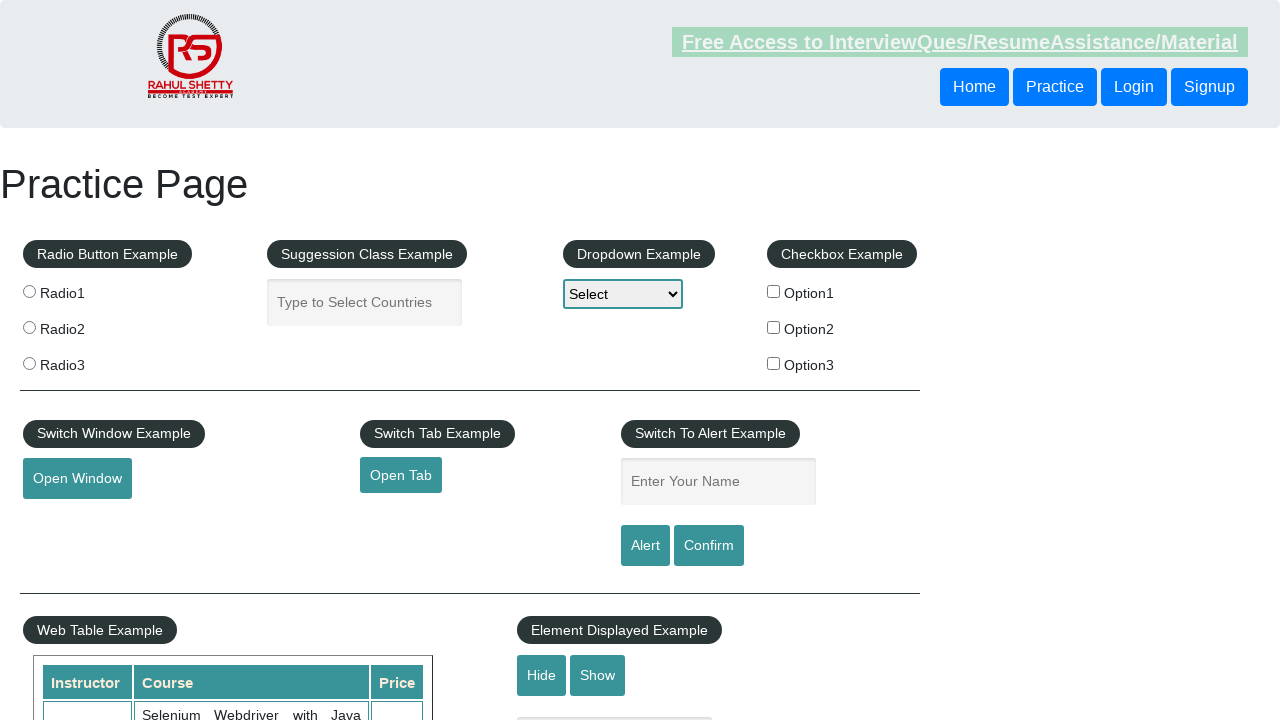

Clicked first checkbox to check it at (774, 291) on input#checkBoxOption1
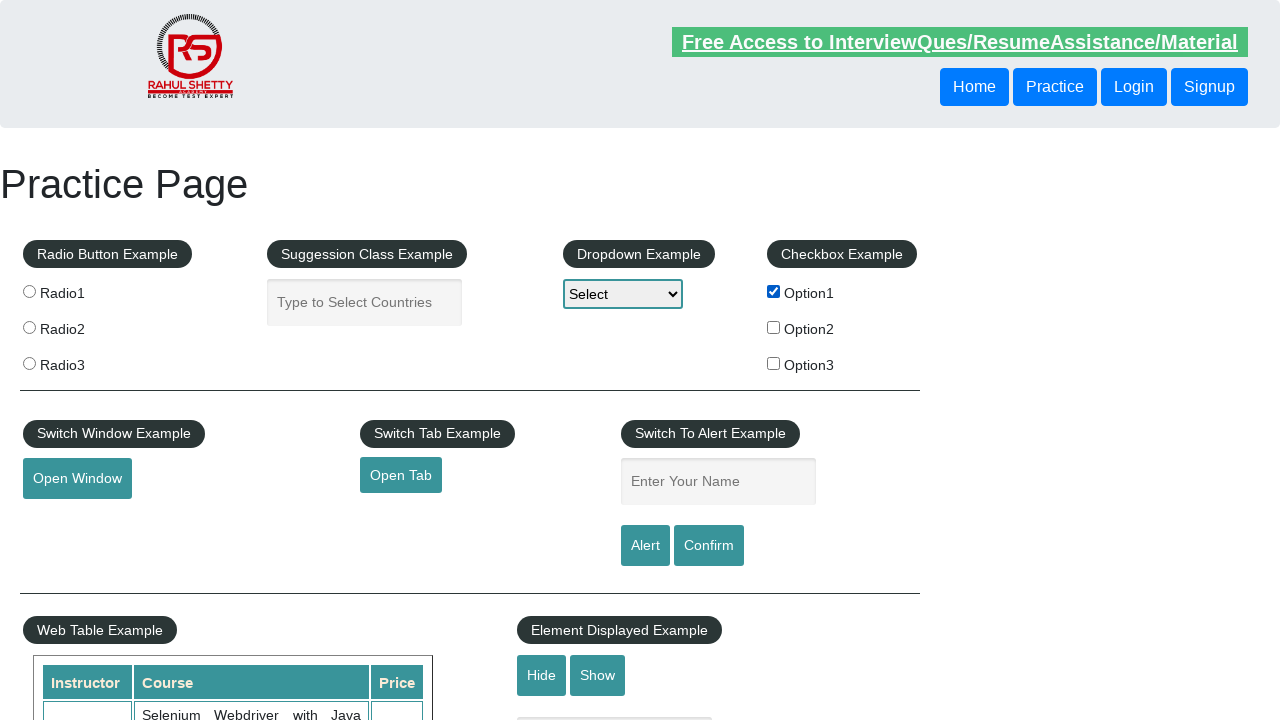

Verified first checkbox is selected
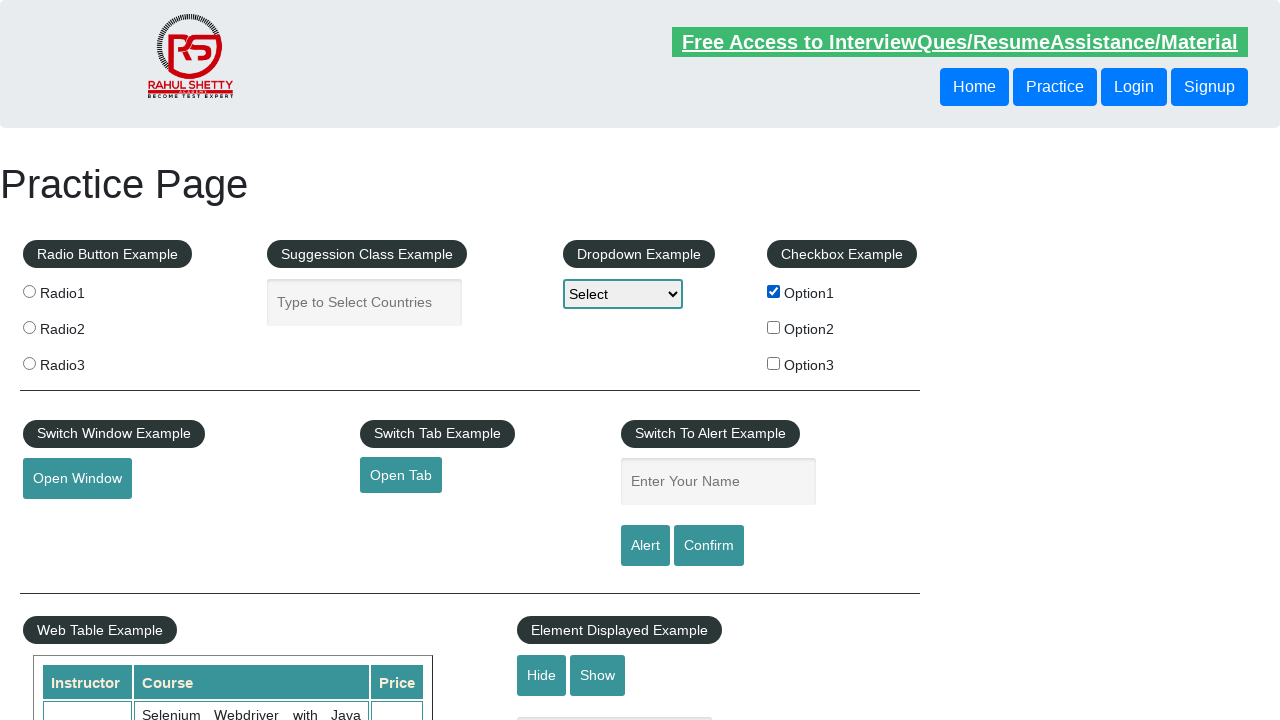

Clicked first checkbox to uncheck it at (774, 291) on input#checkBoxOption1
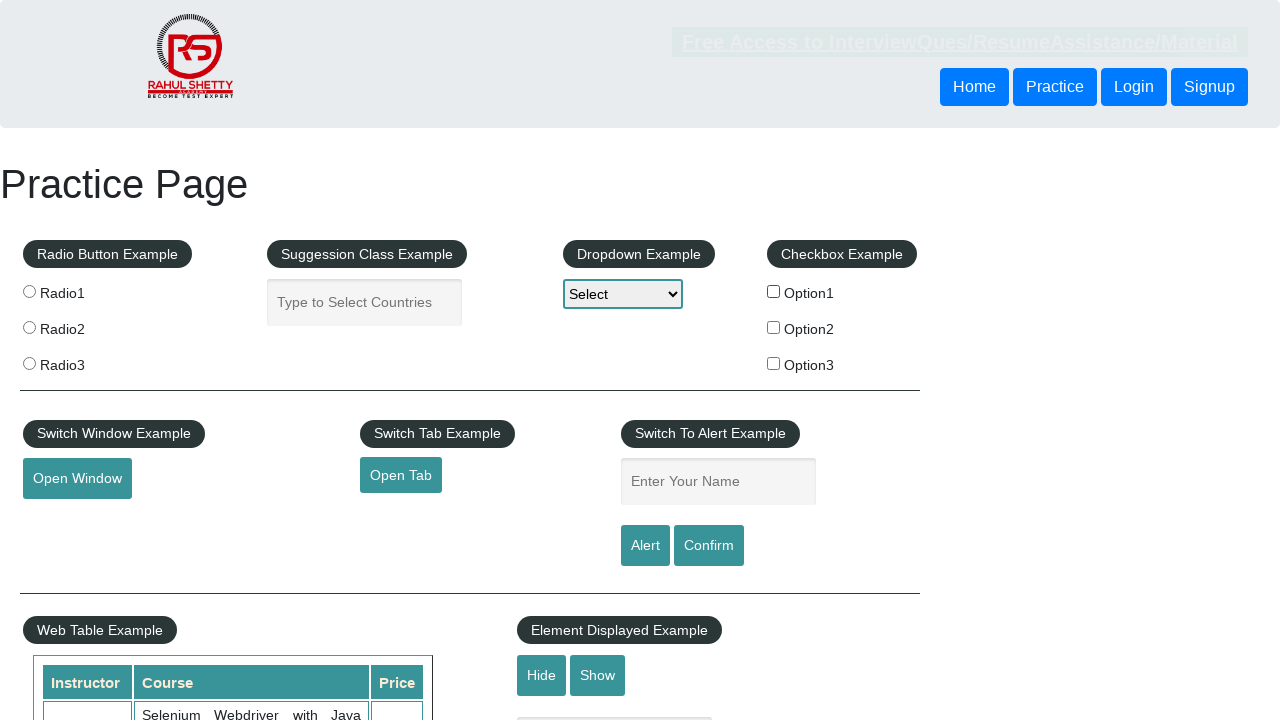

Verified first checkbox is no longer selected
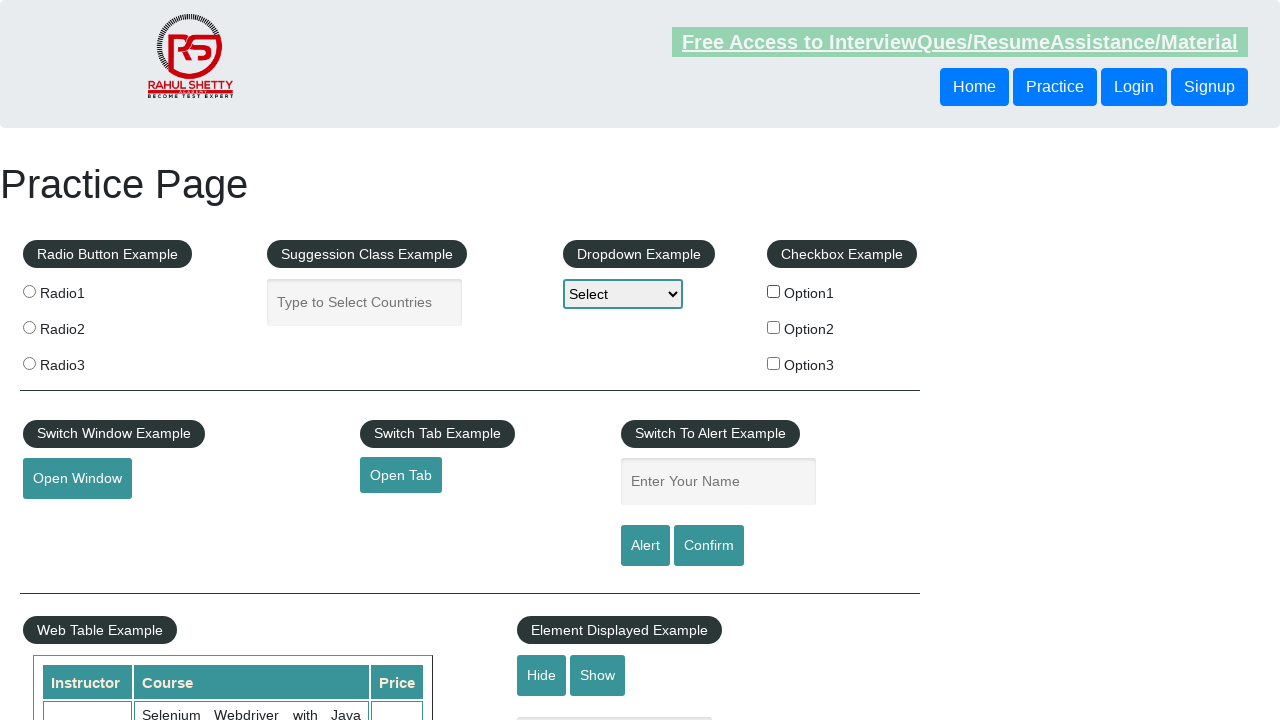

Counted total checkboxes on page: 3
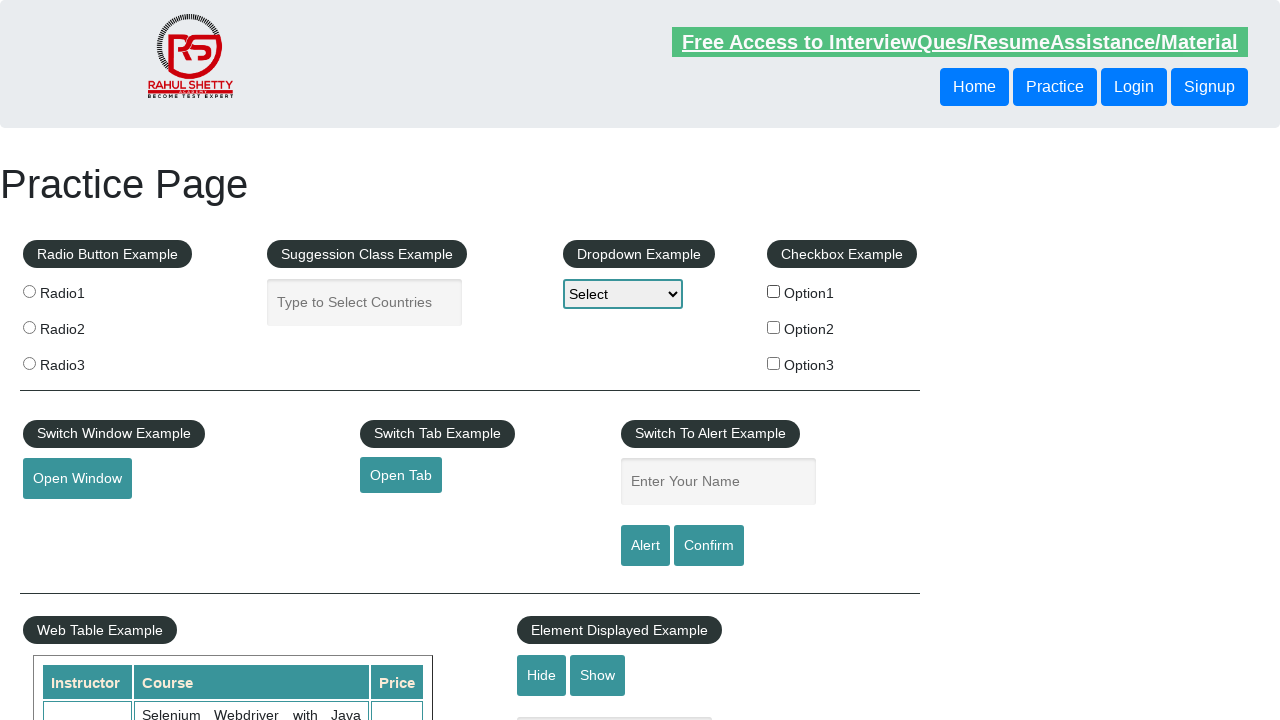

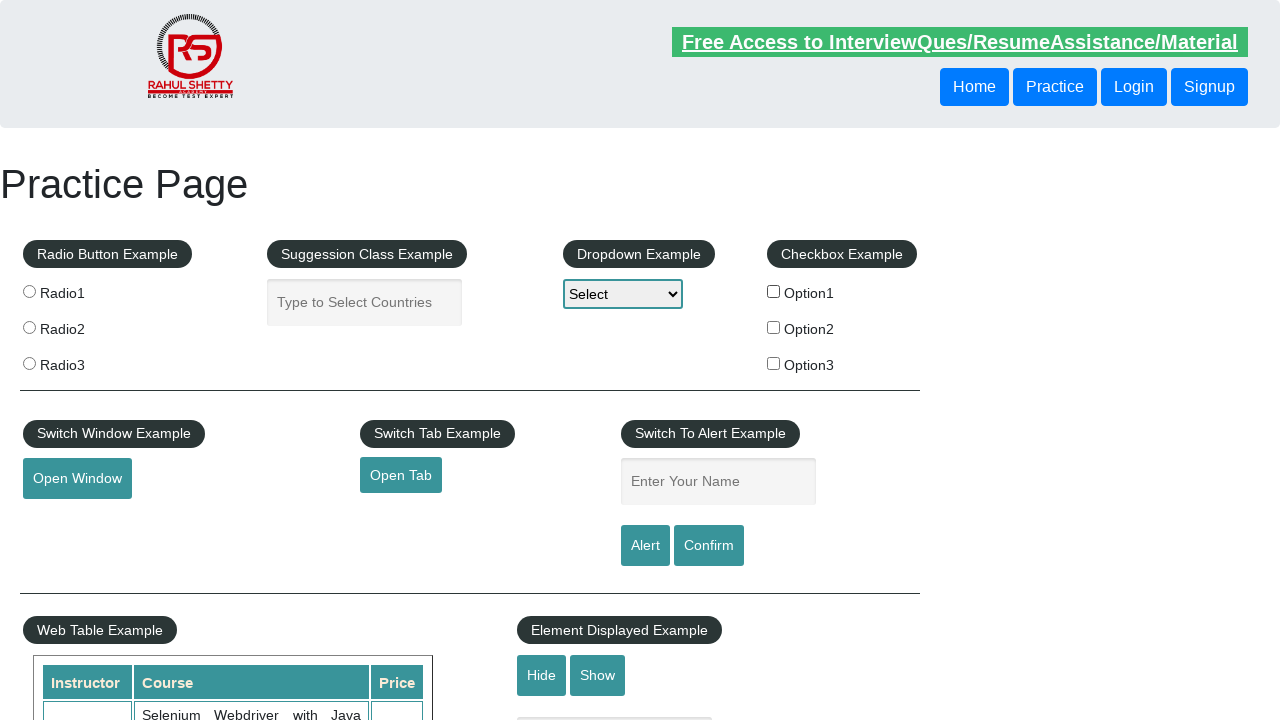